Tests jQuery Growl notification injection by loading jQuery and jQuery Growl libraries into a page, then displaying various notification messages (plain, error, notice, warning) on the page.

Starting URL: http://the-internet.herokuapp.com

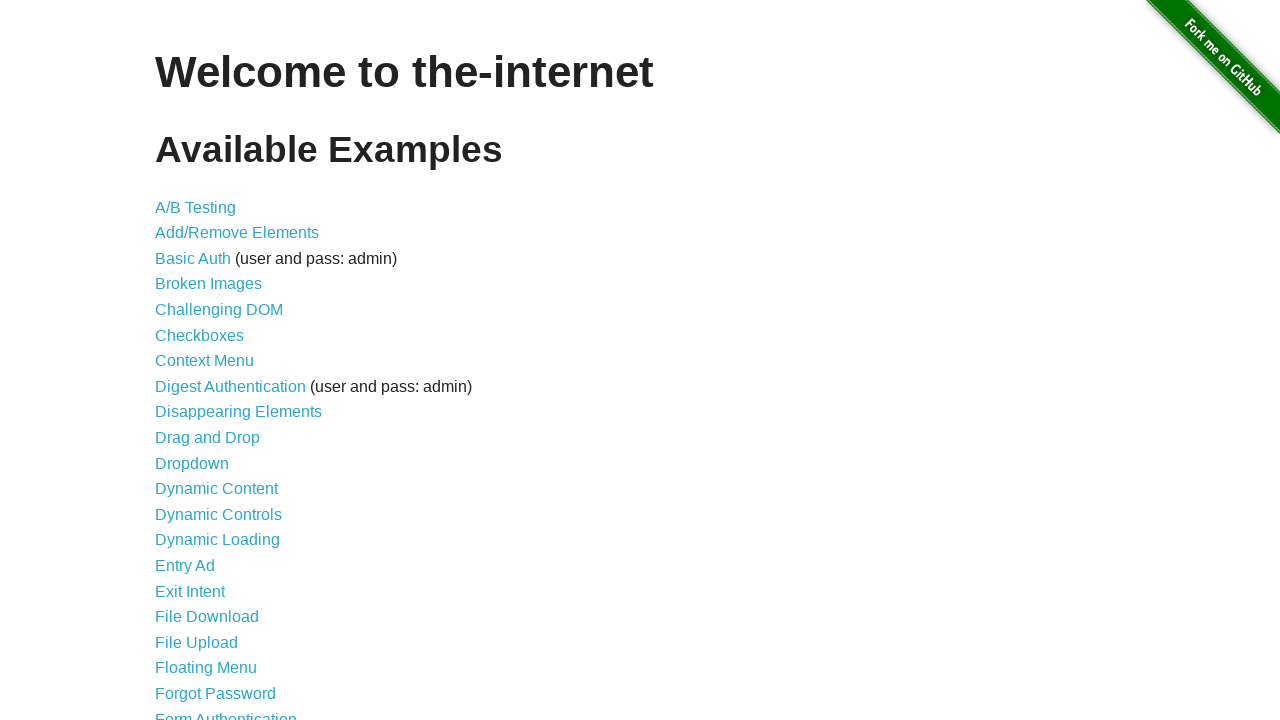

Checked for jQuery and injected library if not present
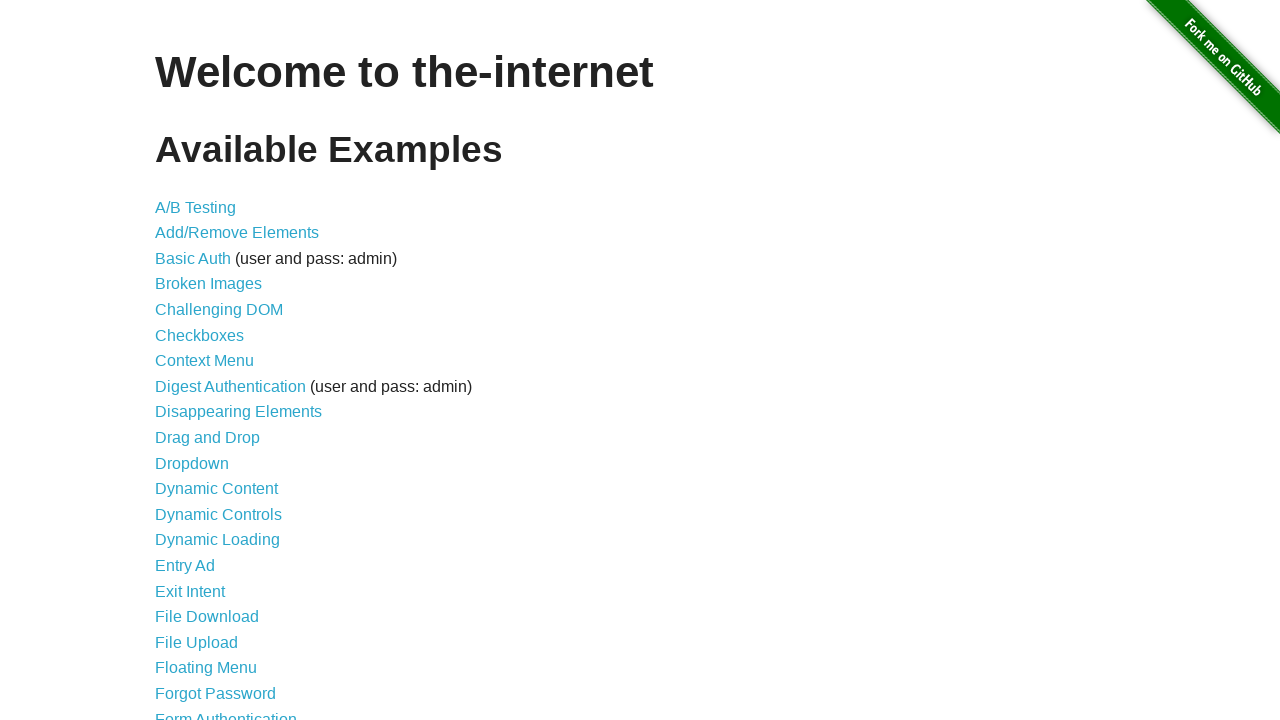

Waited for jQuery library to load
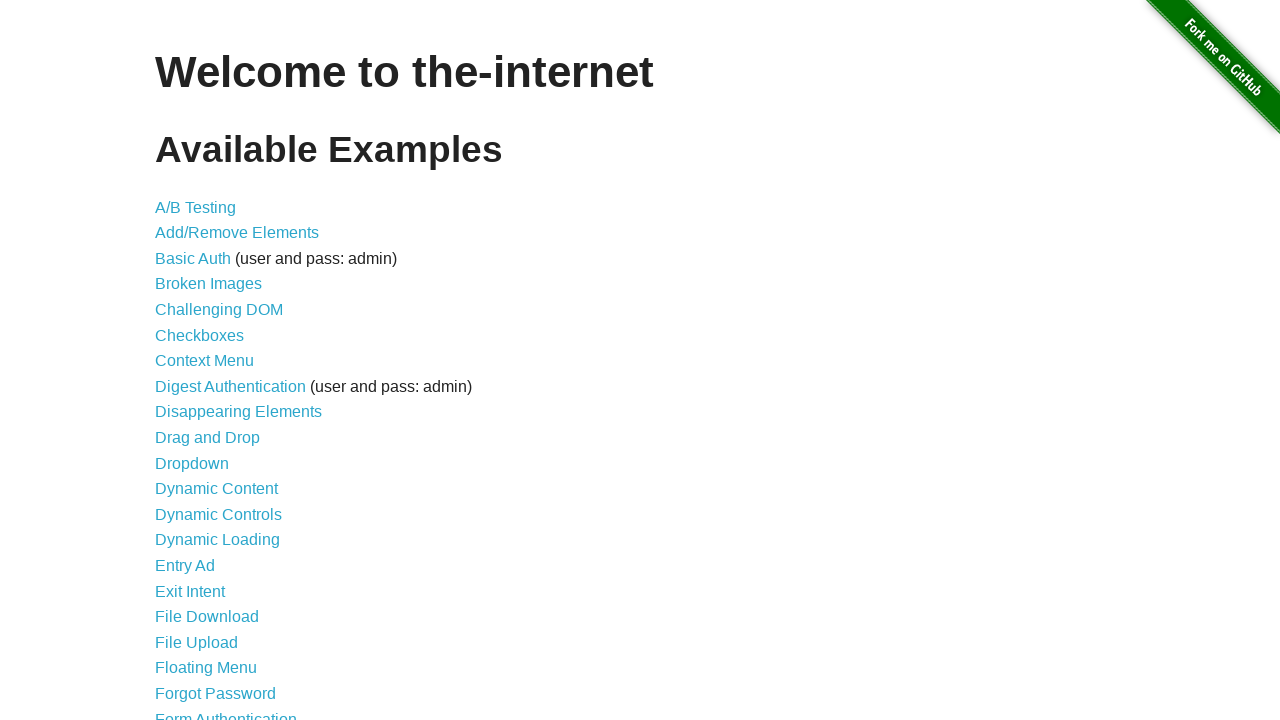

Injected jQuery Growl library script
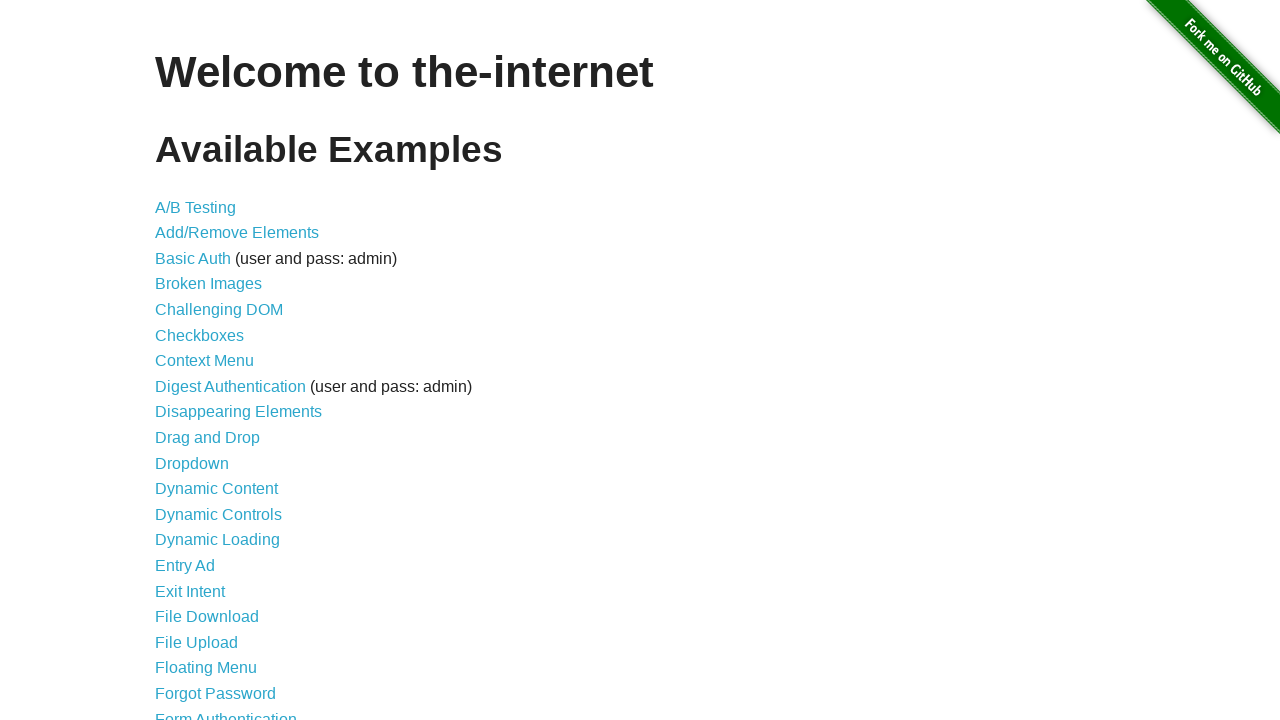

Injected jQuery Growl CSS stylesheet
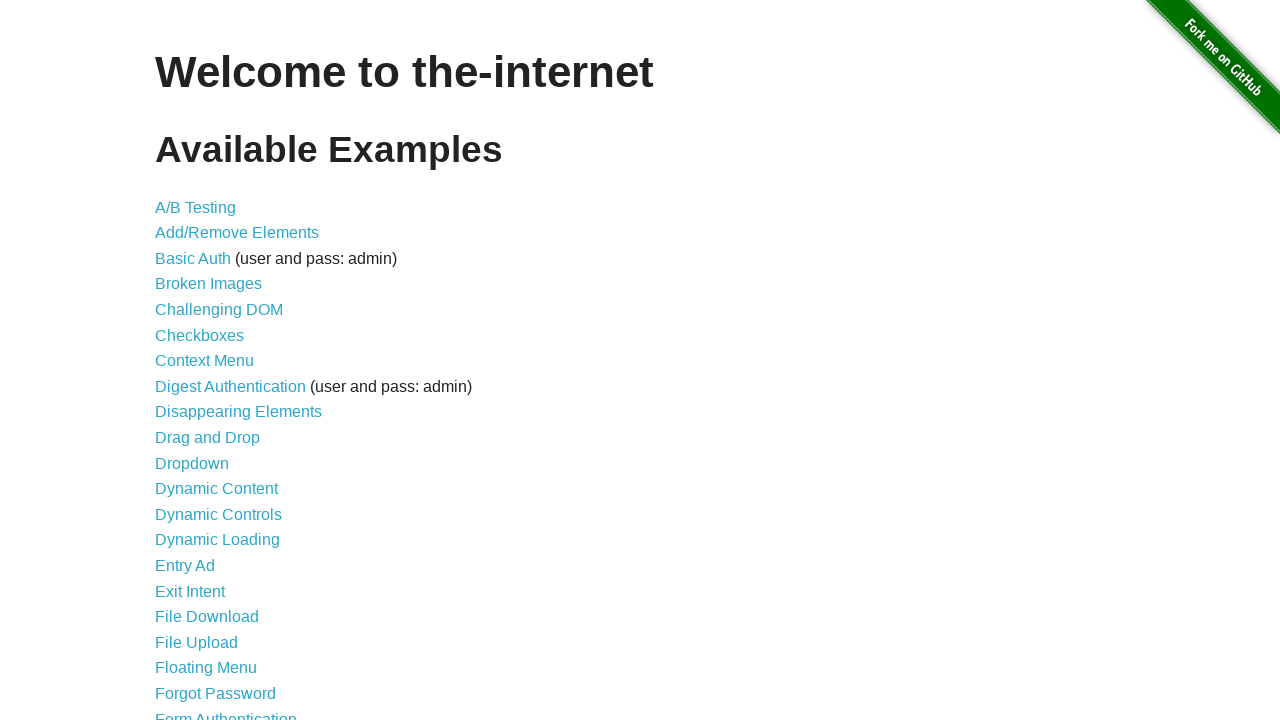

Waited for jQuery Growl plugin to be available
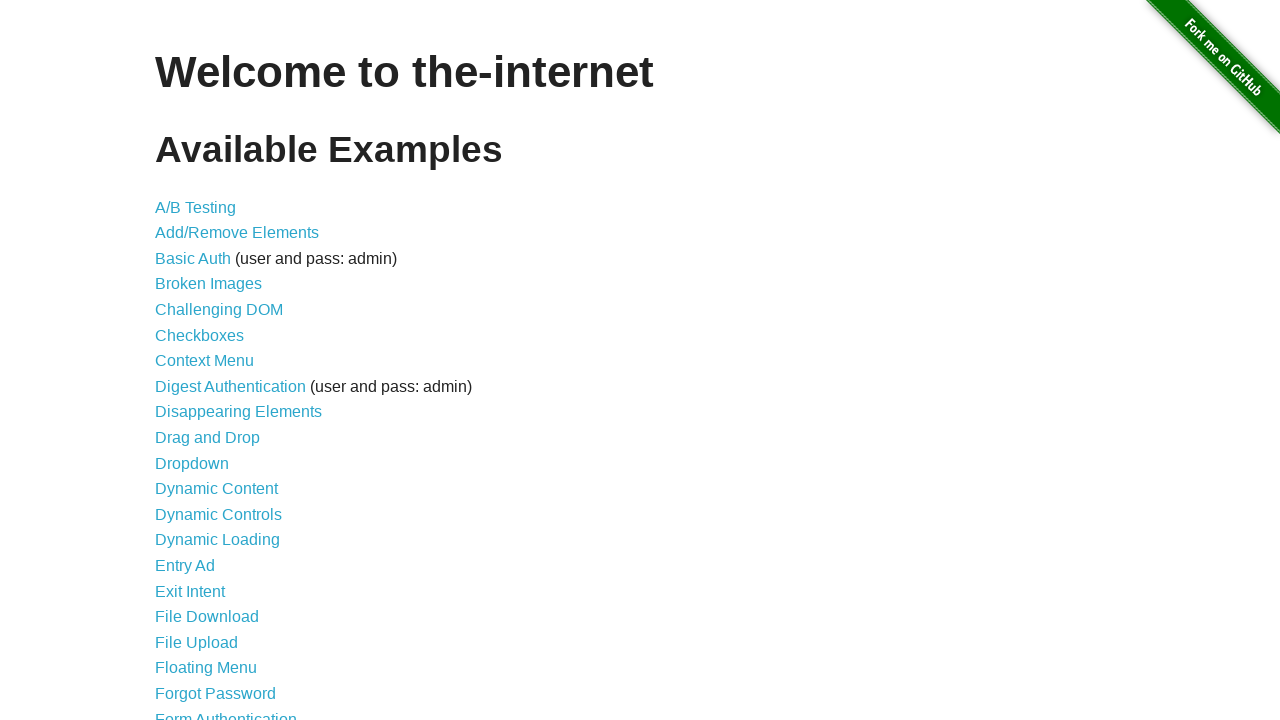

Displayed plain Growl notification with title 'GET' and message '/'
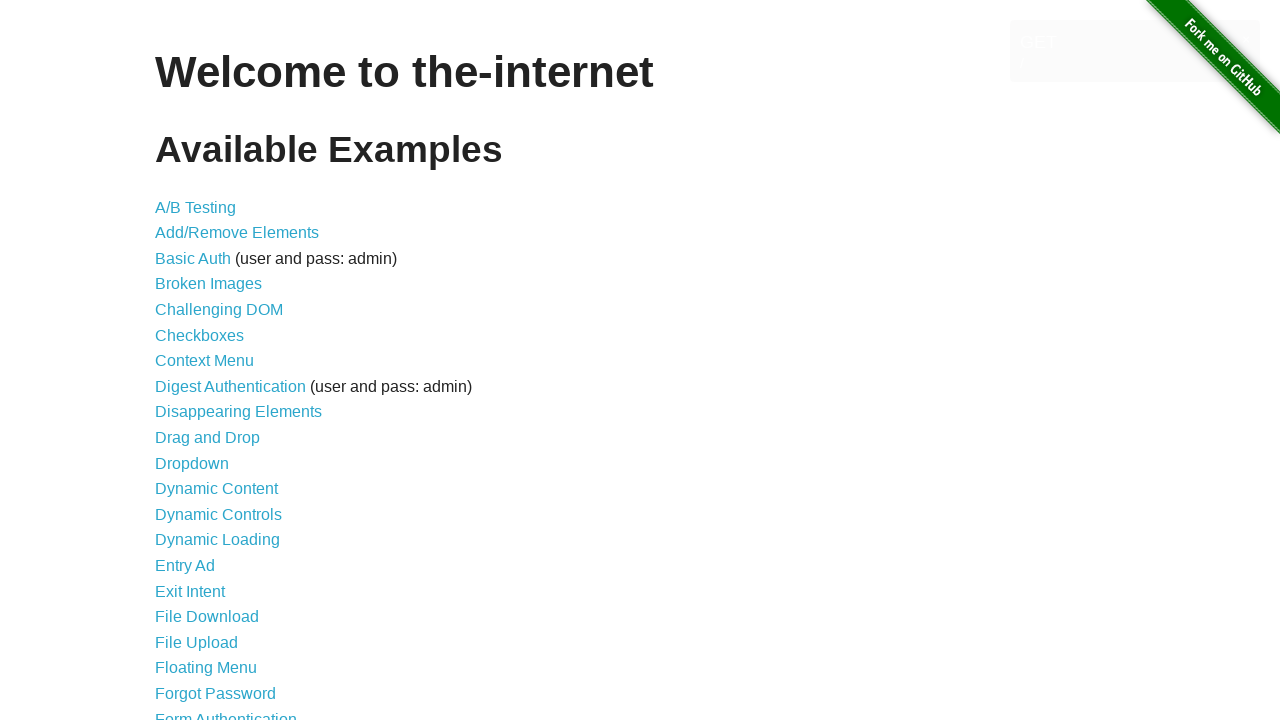

Displayed error Growl notification
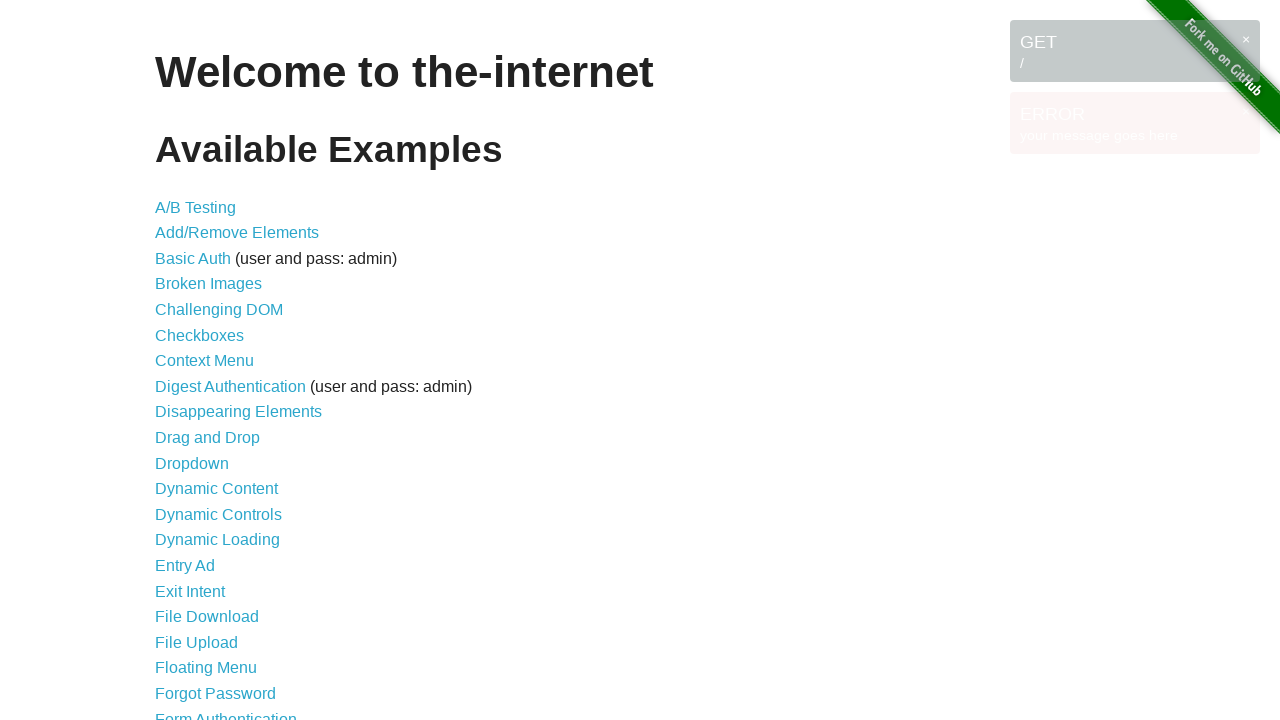

Displayed notice Growl notification
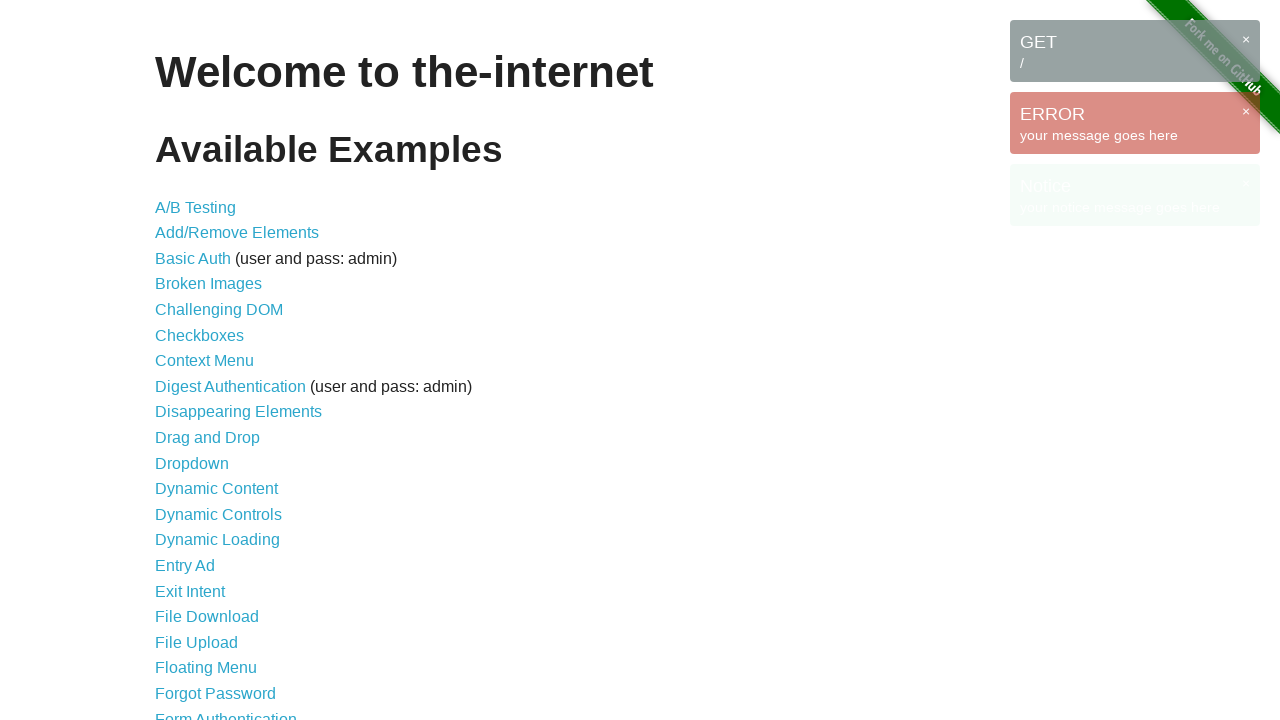

Displayed warning Growl notification
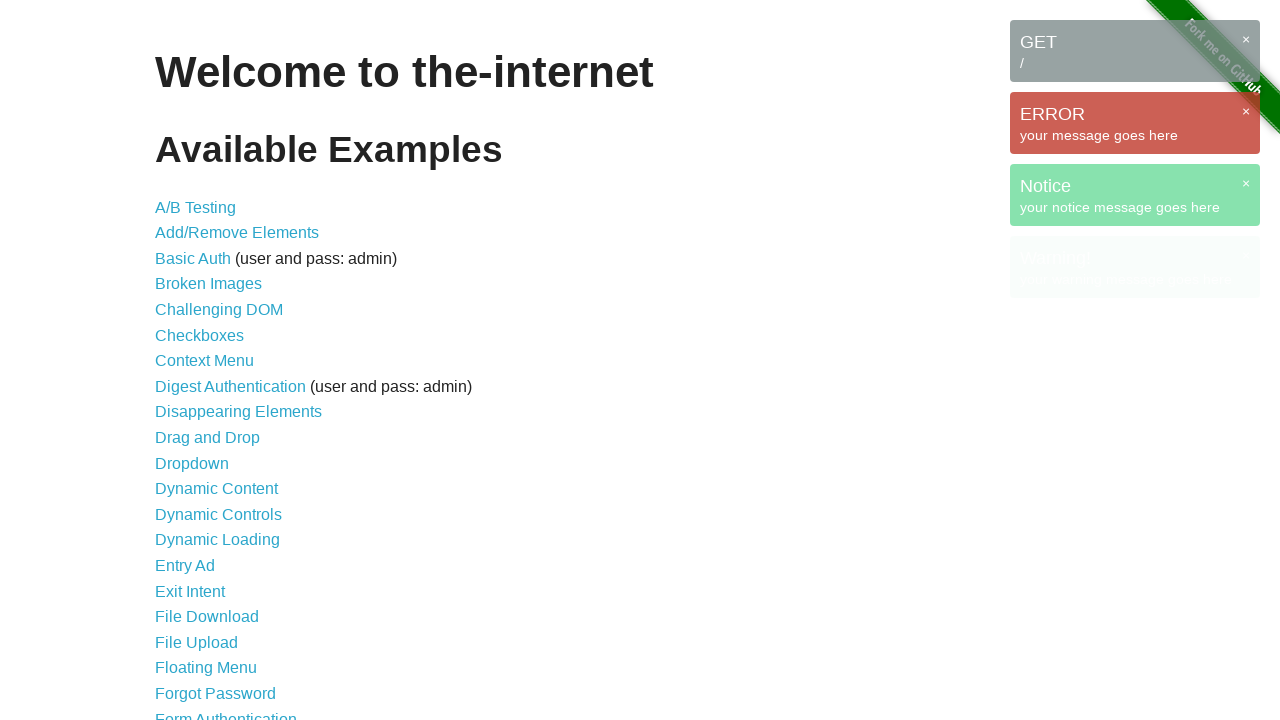

Confirmed Growl notifications are visible on page
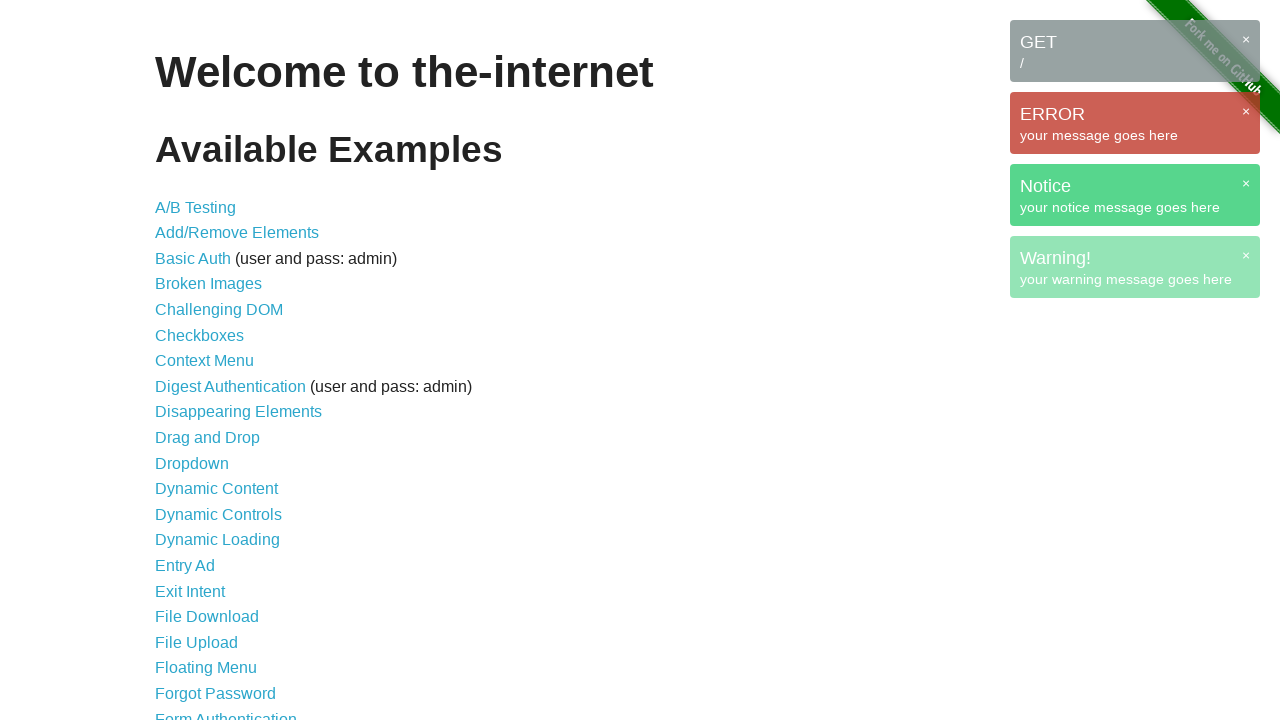

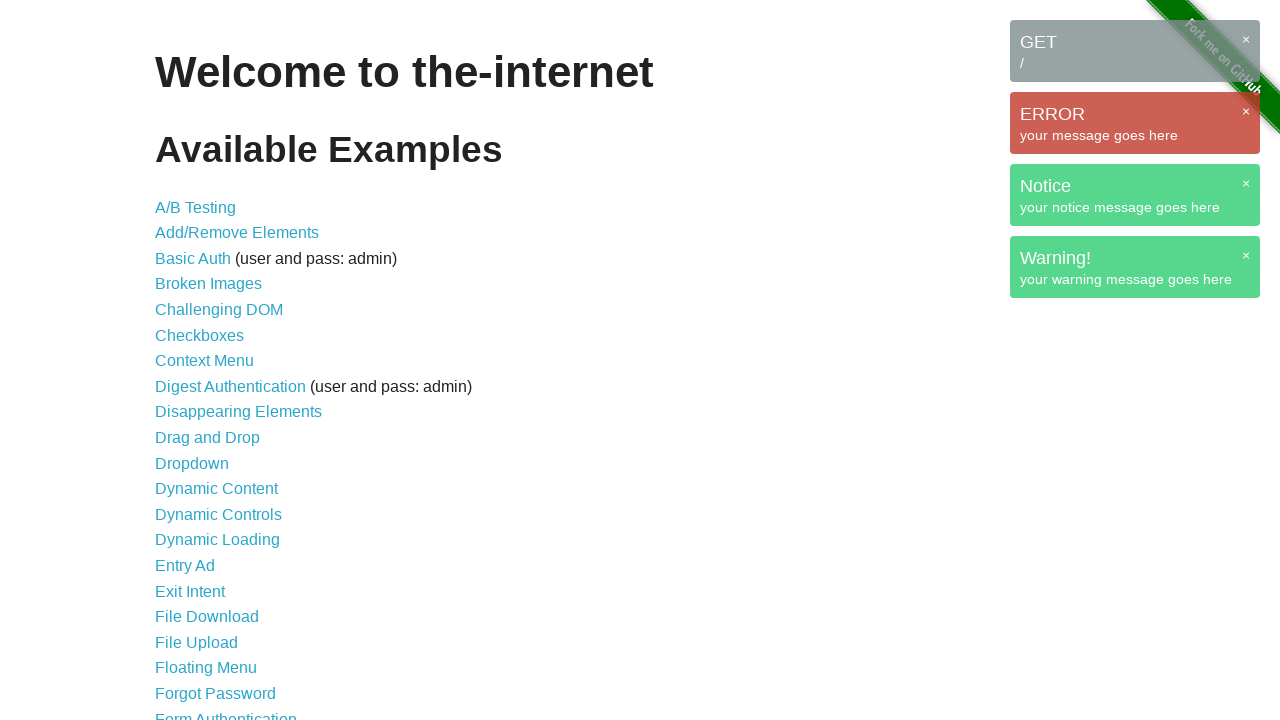